Navigates to multiple URLs to check Tor browser connectivity and IP address information

Starting URL: https://check.torproject.org/

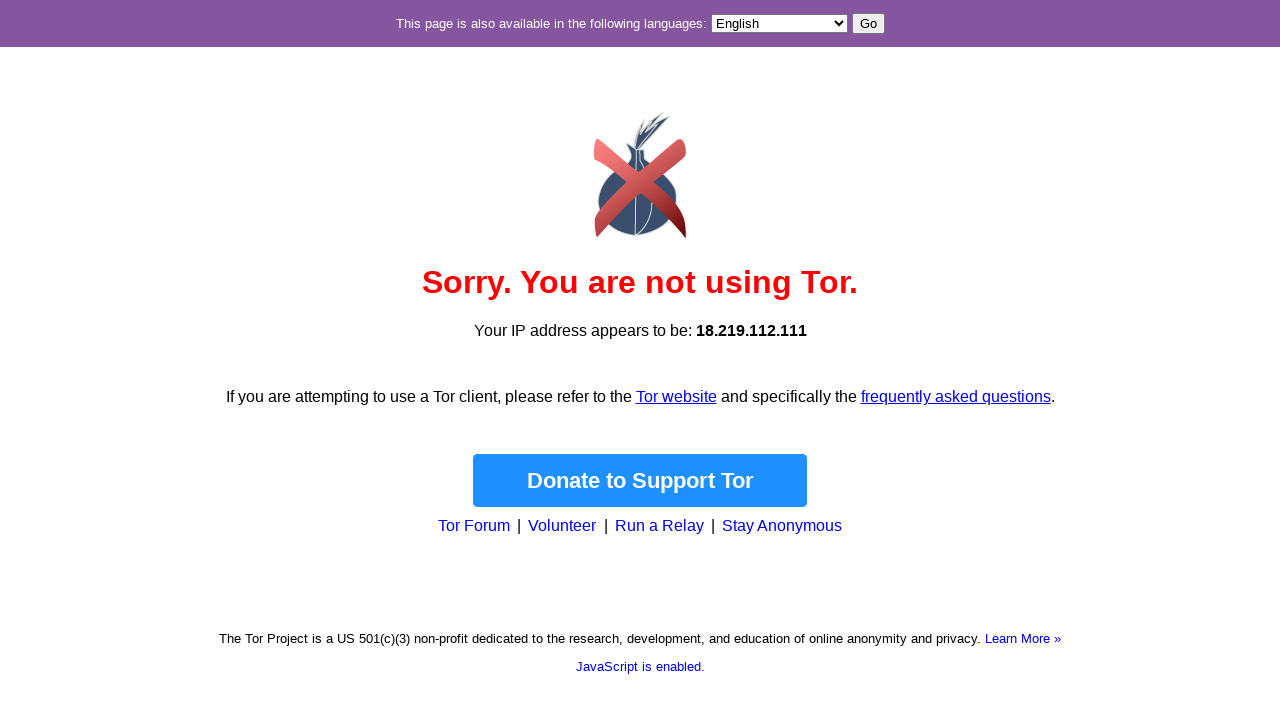

Waited for Tor Project check page to load (networkidle)
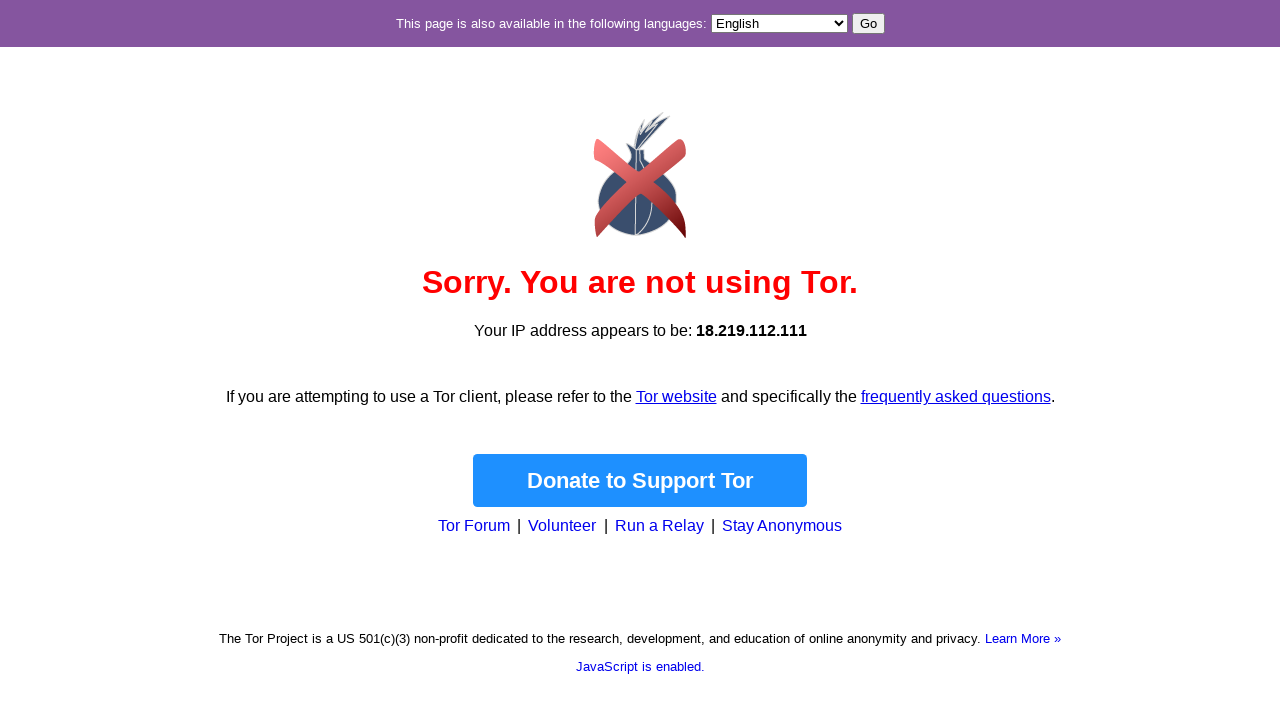

Navigated to icanhazip.com to check IP address
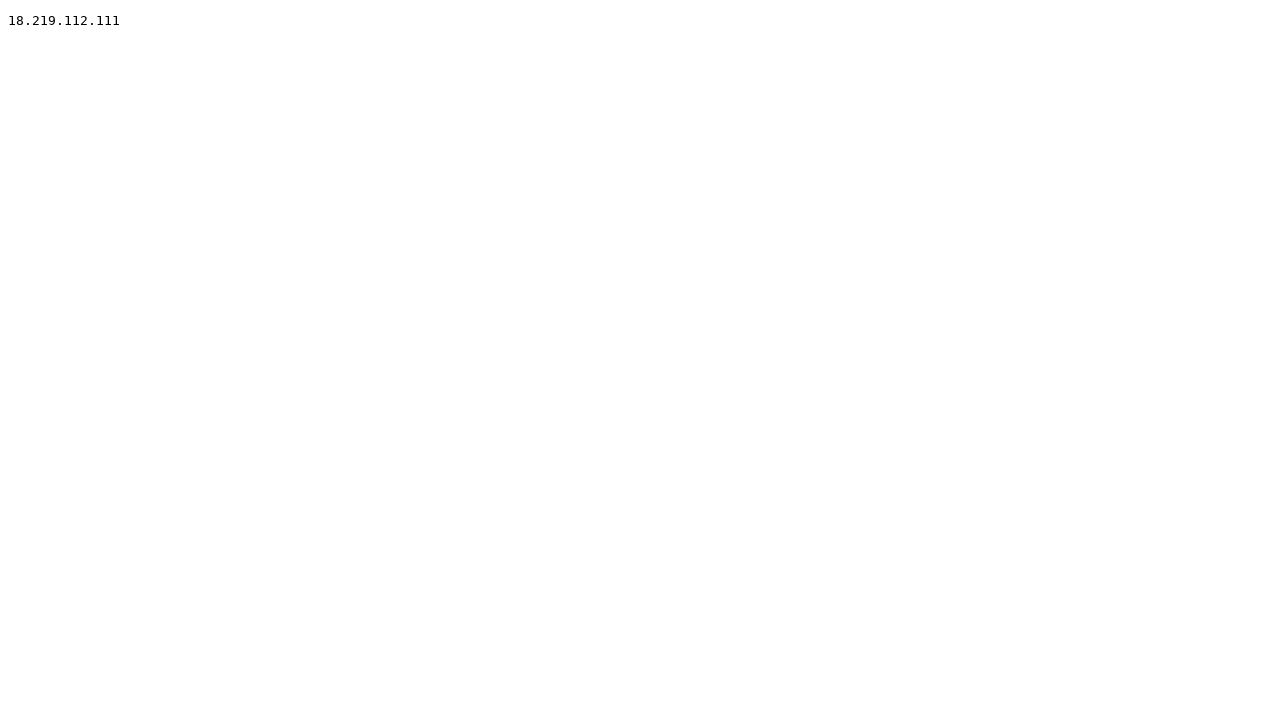

Waited for IP checking service page to load (networkidle)
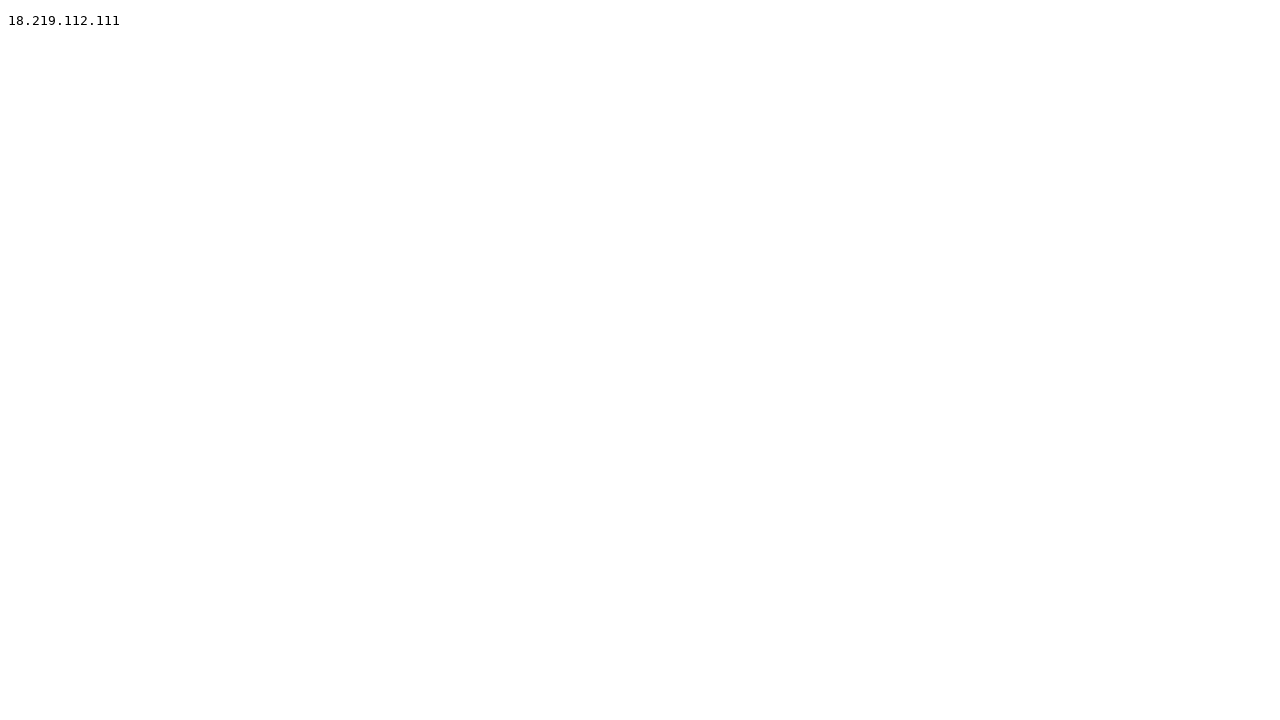

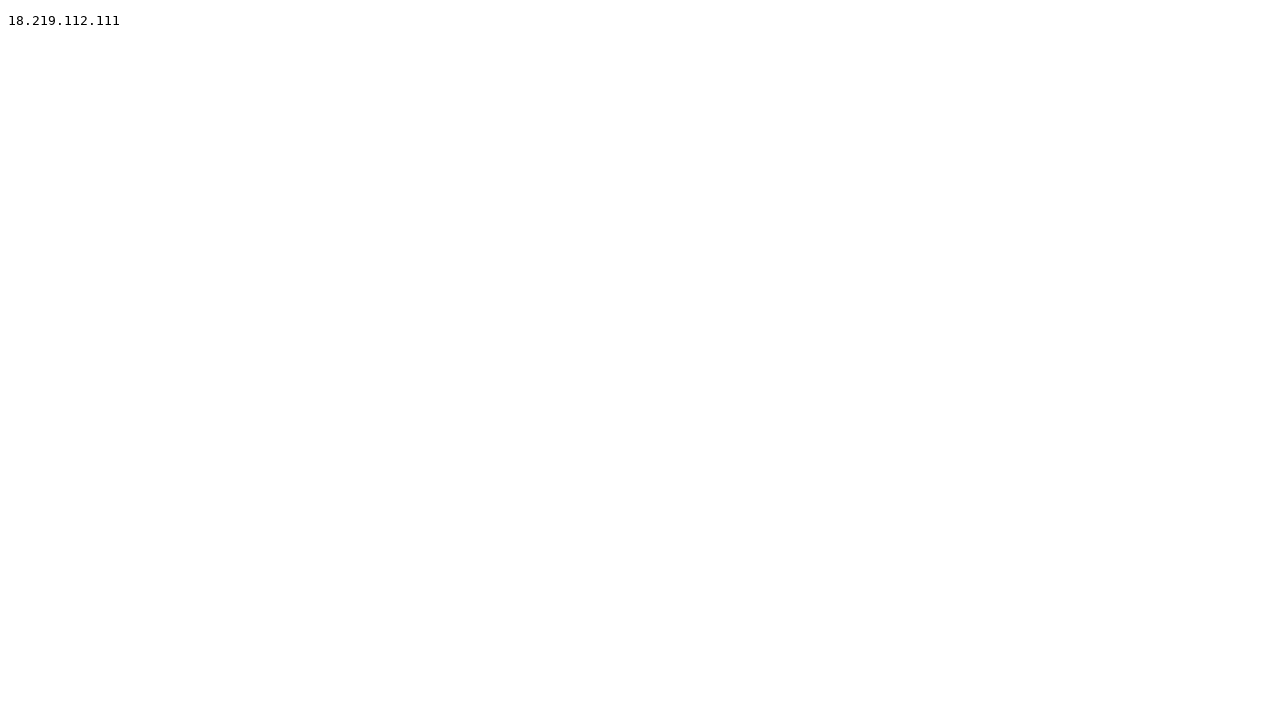